Tests multi-window/tab browser functionality by opening three different websites - first in the initial tab, then opening a new tab to navigate to a second site, and finally opening a new window to navigate to a third site.

Starting URL: https://text-compare.com

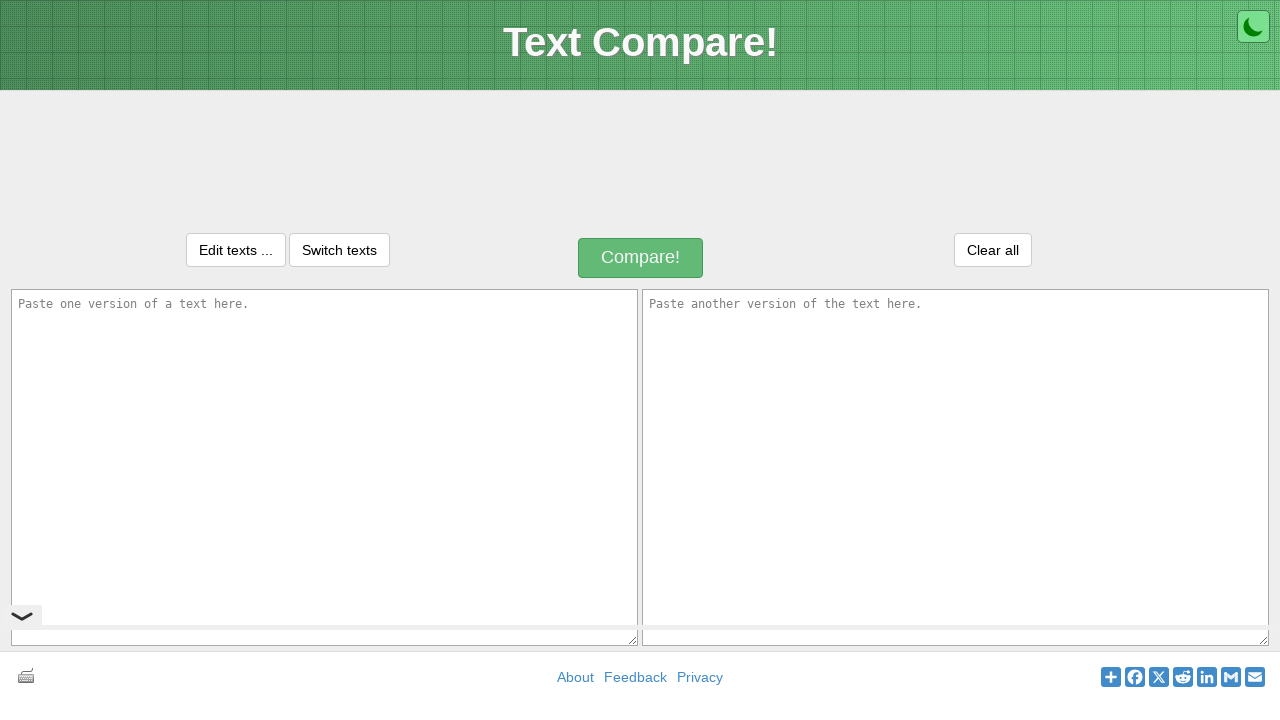

Initial page loaded at text-compare.com
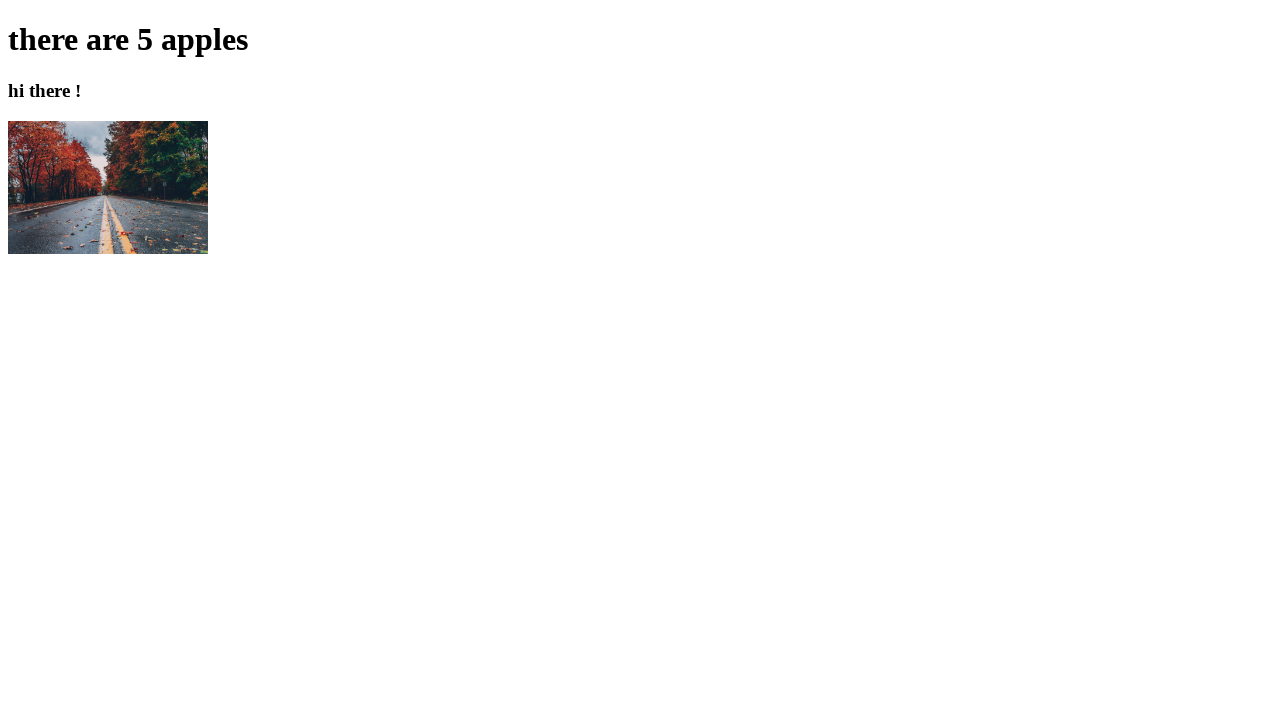

Opened a new tab (page2)
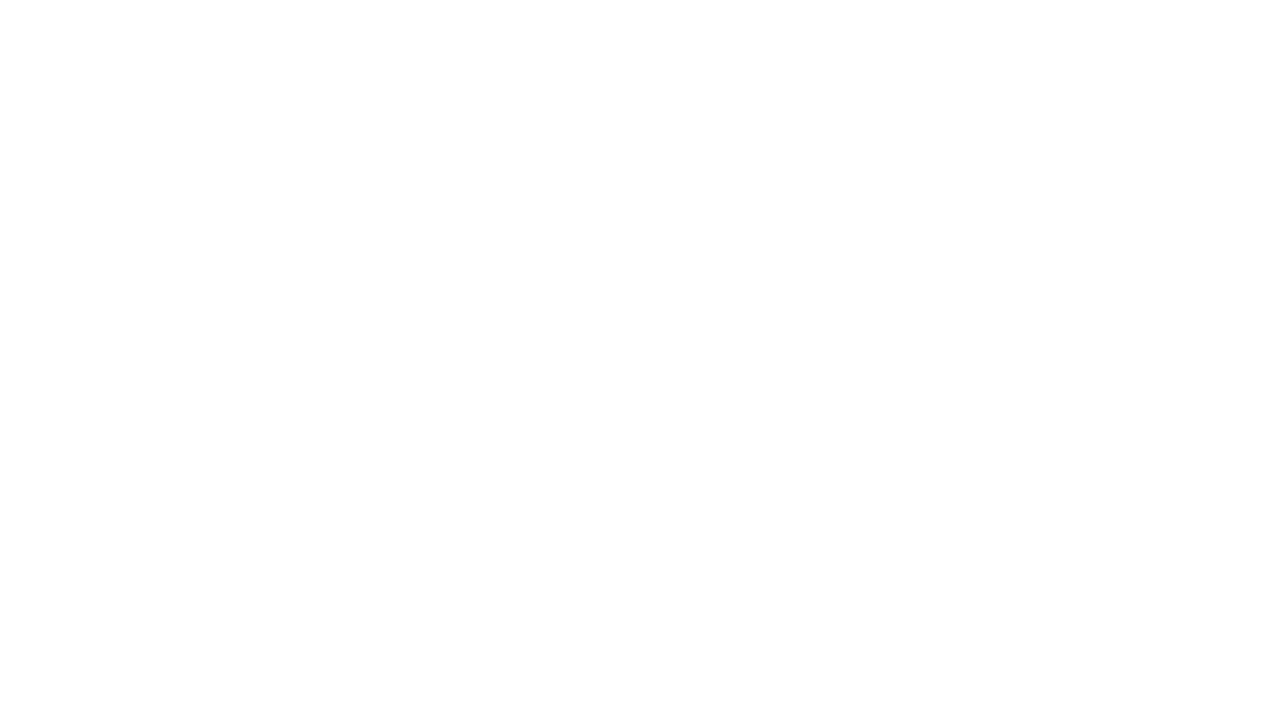

Navigated page2 to JavaScript alerts website
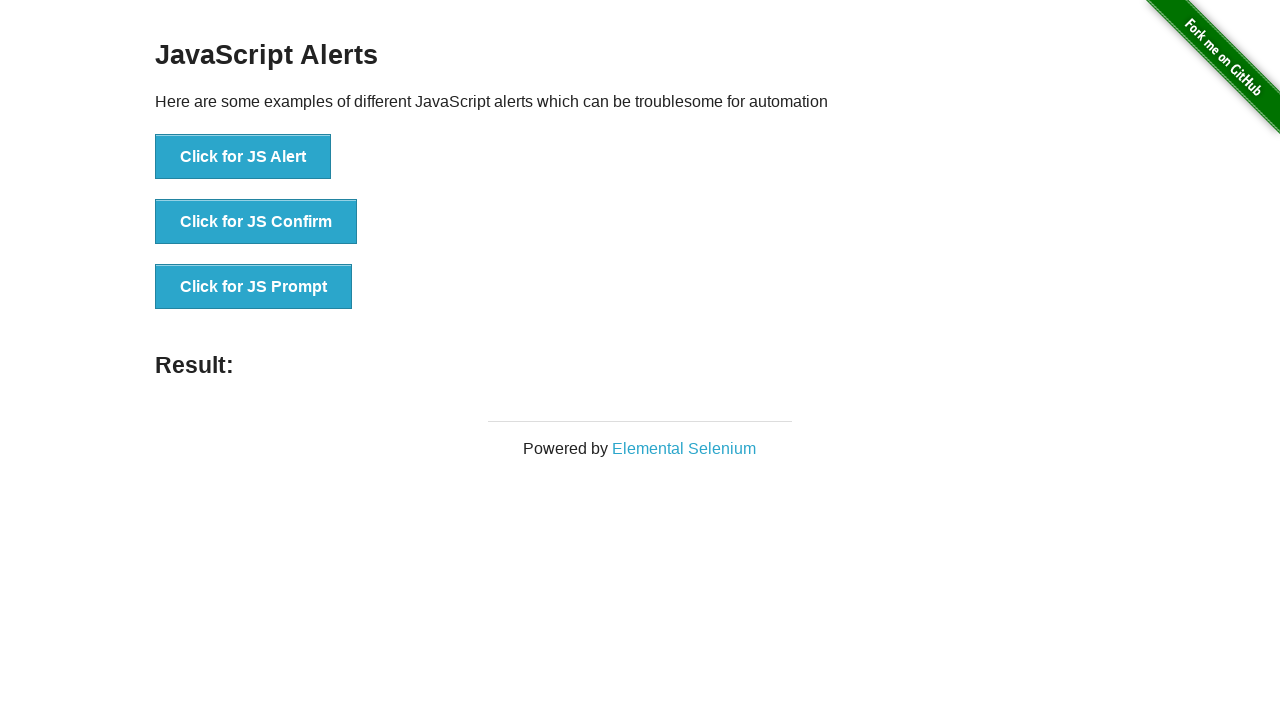

Opened a new window (page3)
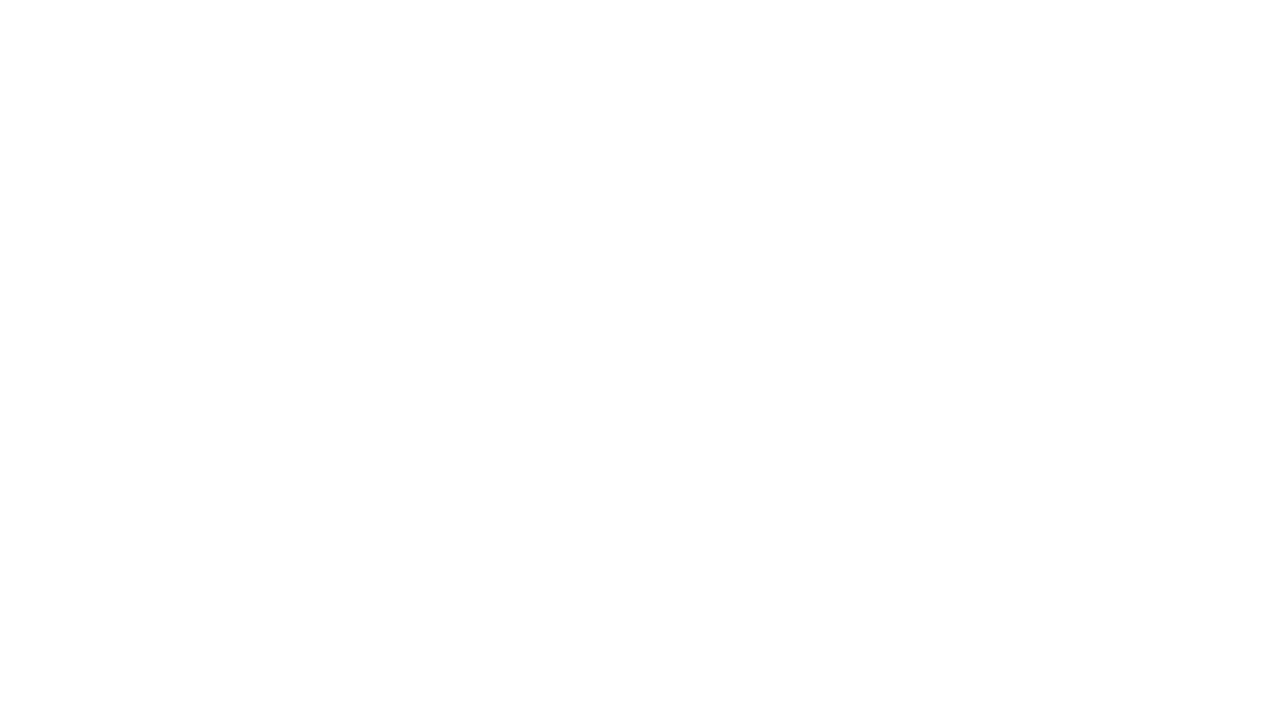

Navigated page3 to test automation practice website
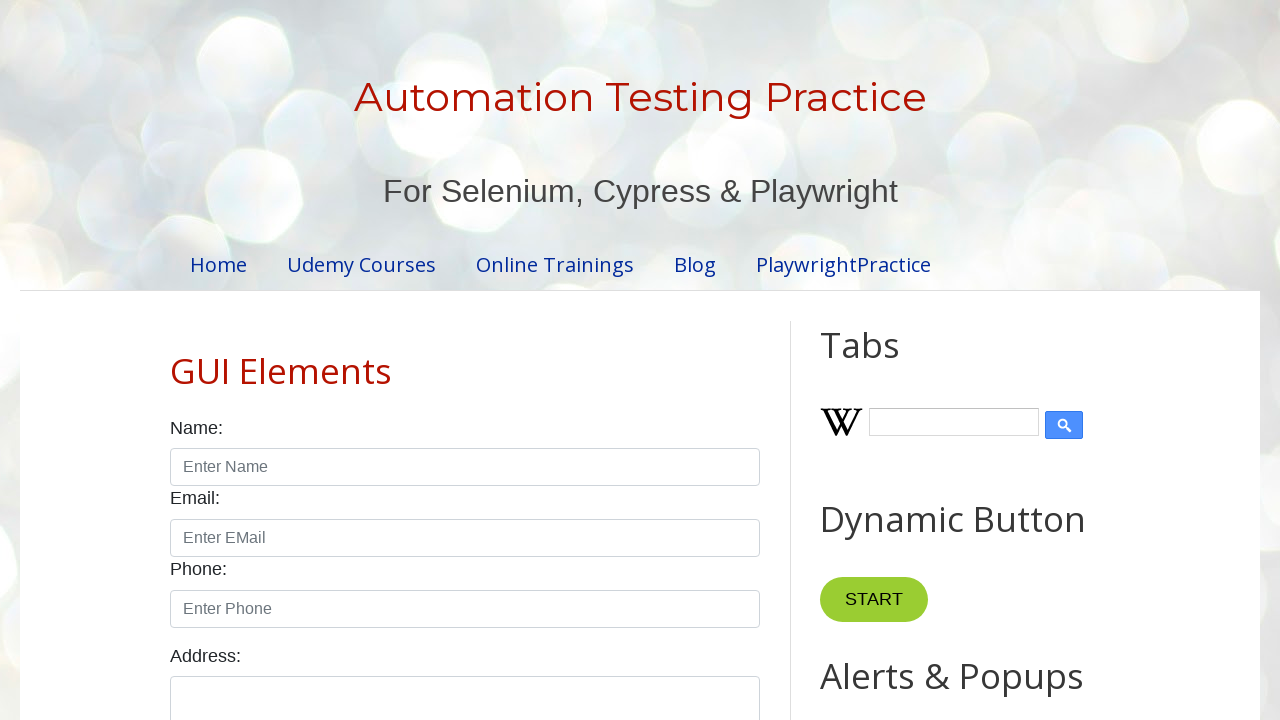

Third page fully loaded (domcontentloaded)
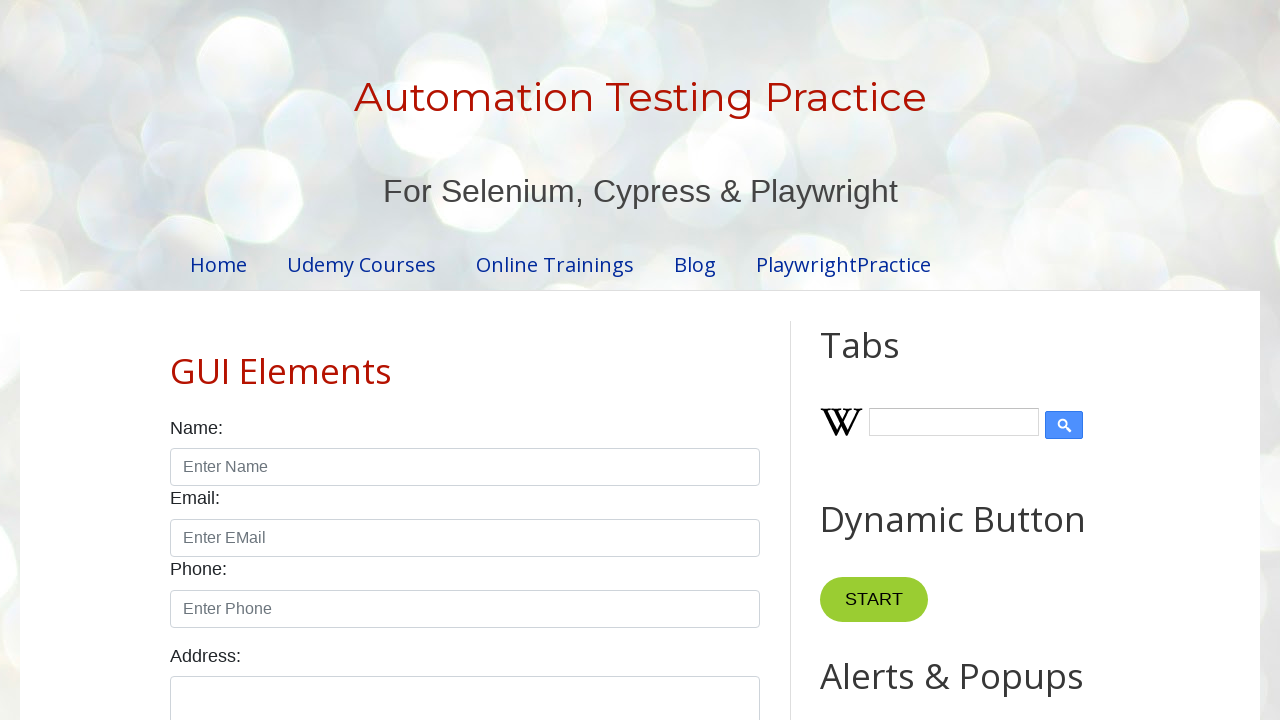

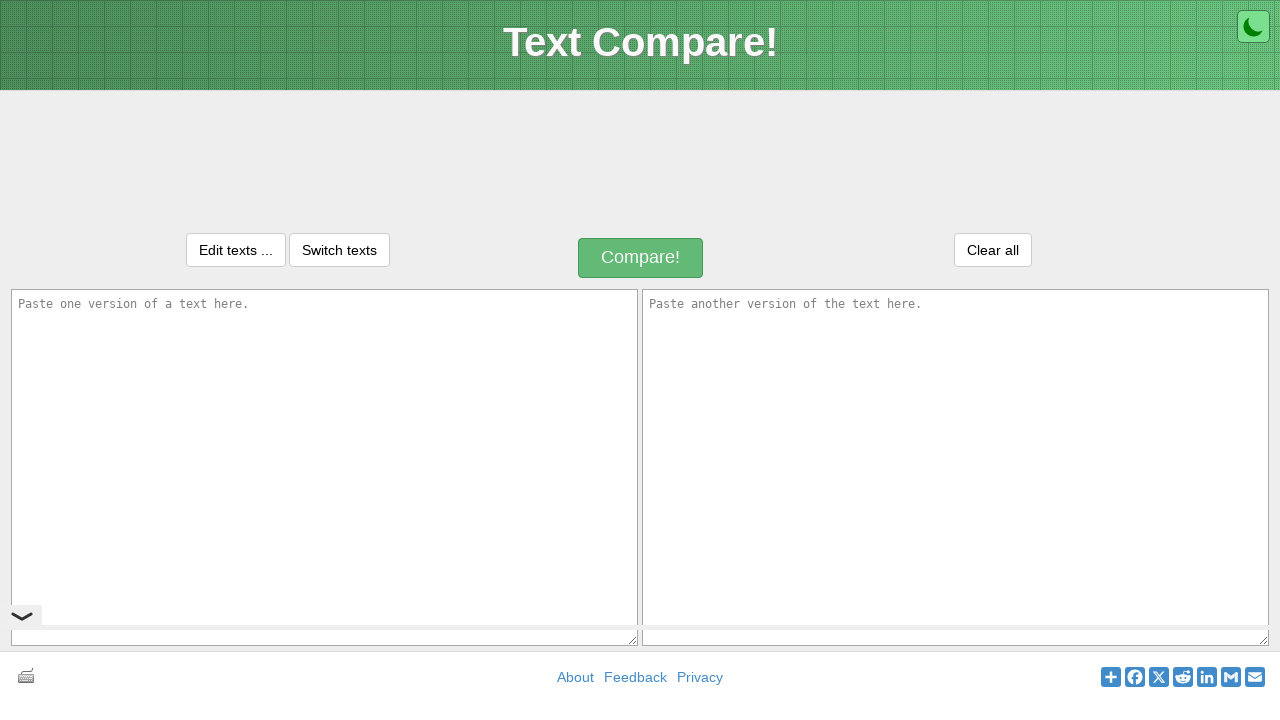